Navigates to a page, clicks a button to open a new window, switches to it, solves a math problem, and submits the answer

Starting URL: http://suninjuly.github.io/redirect_accept.html

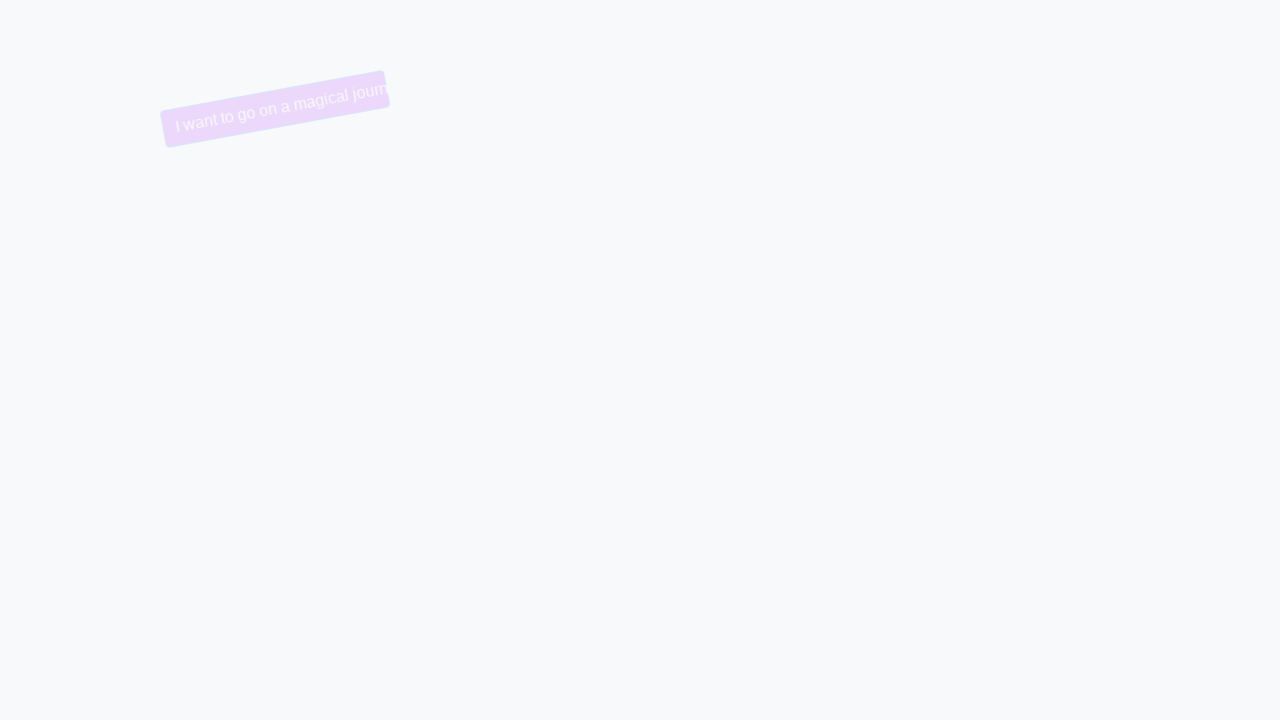

Removed trollface class from button using JavaScript
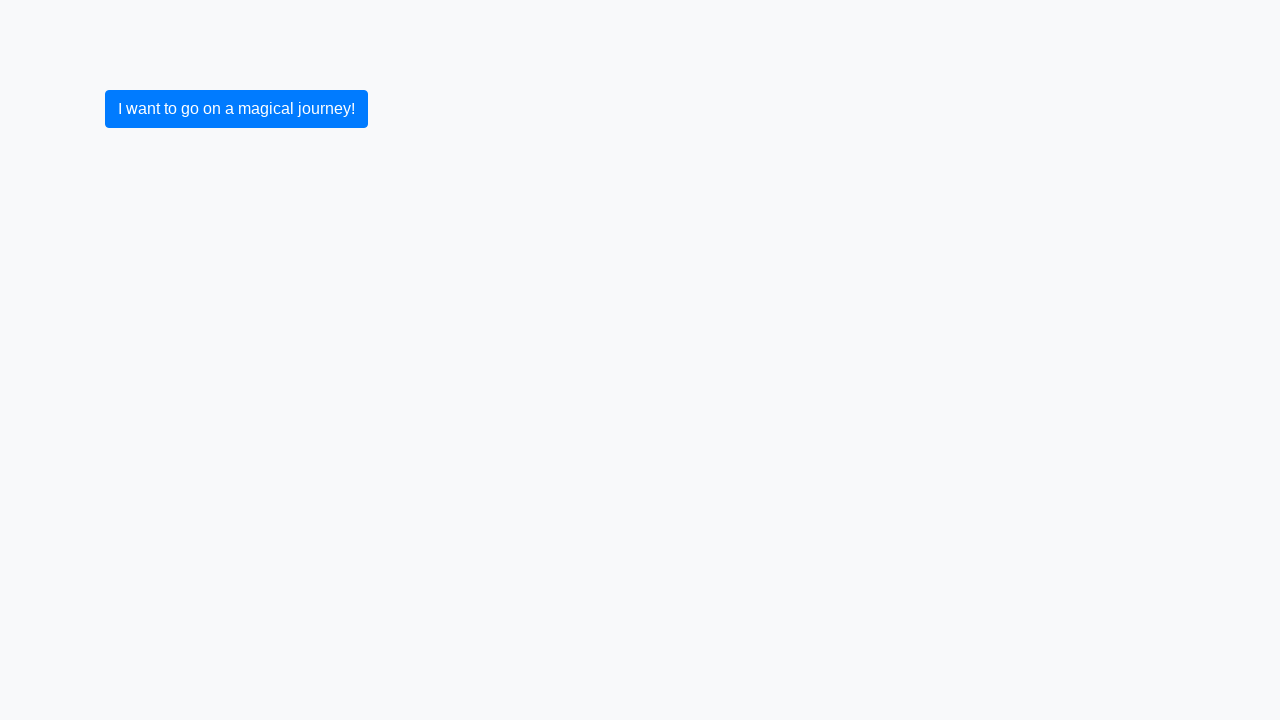

Clicked button to open new window at (236, 109) on button.btn
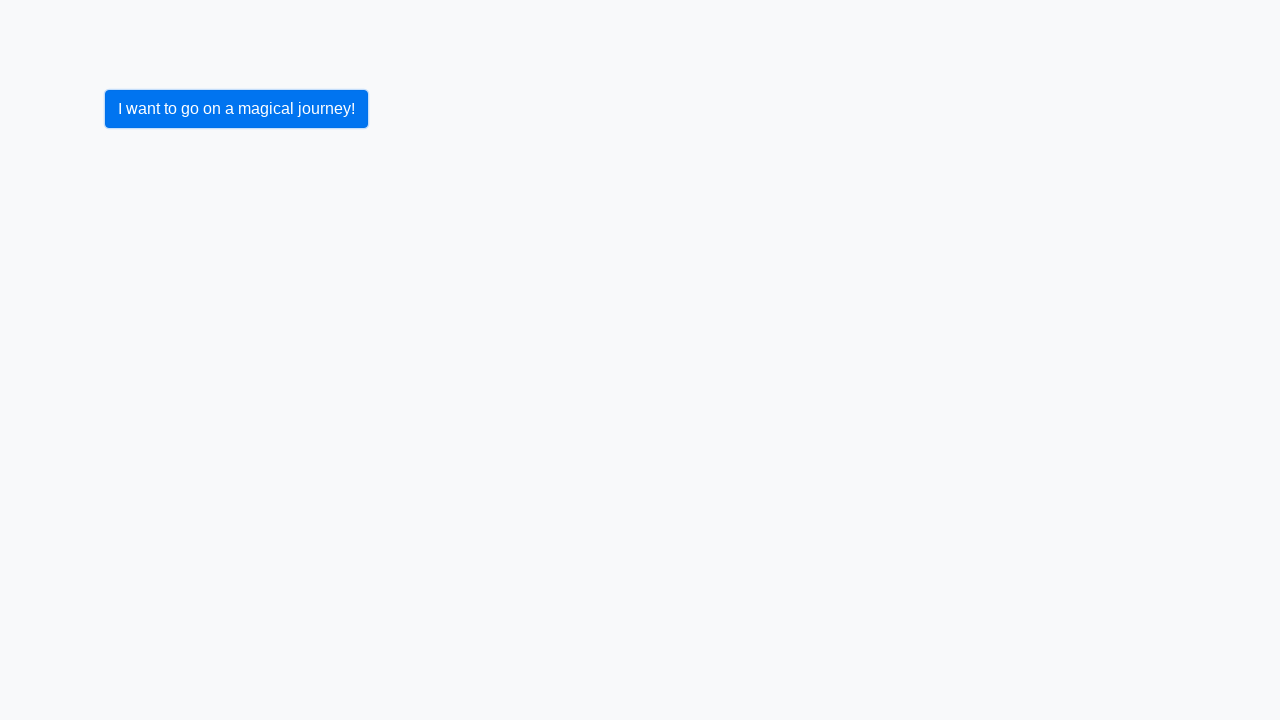

Waited 1000ms for new window to open
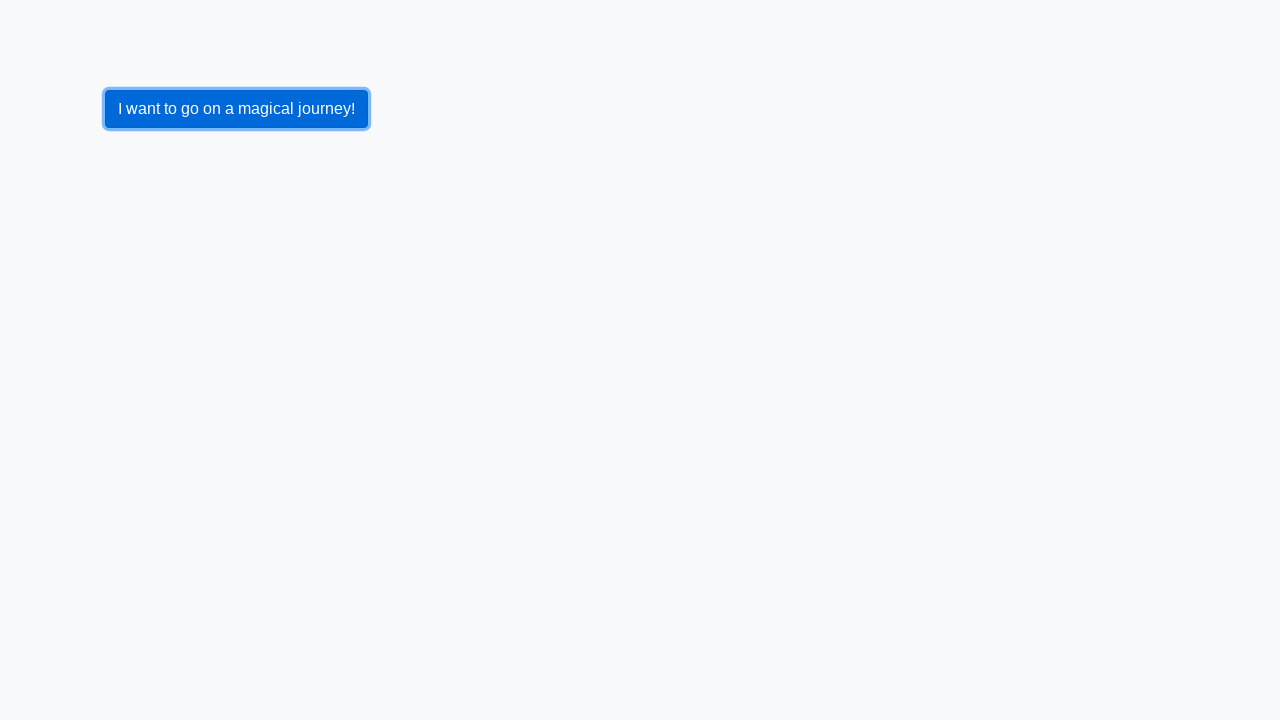

Switched to new window/tab
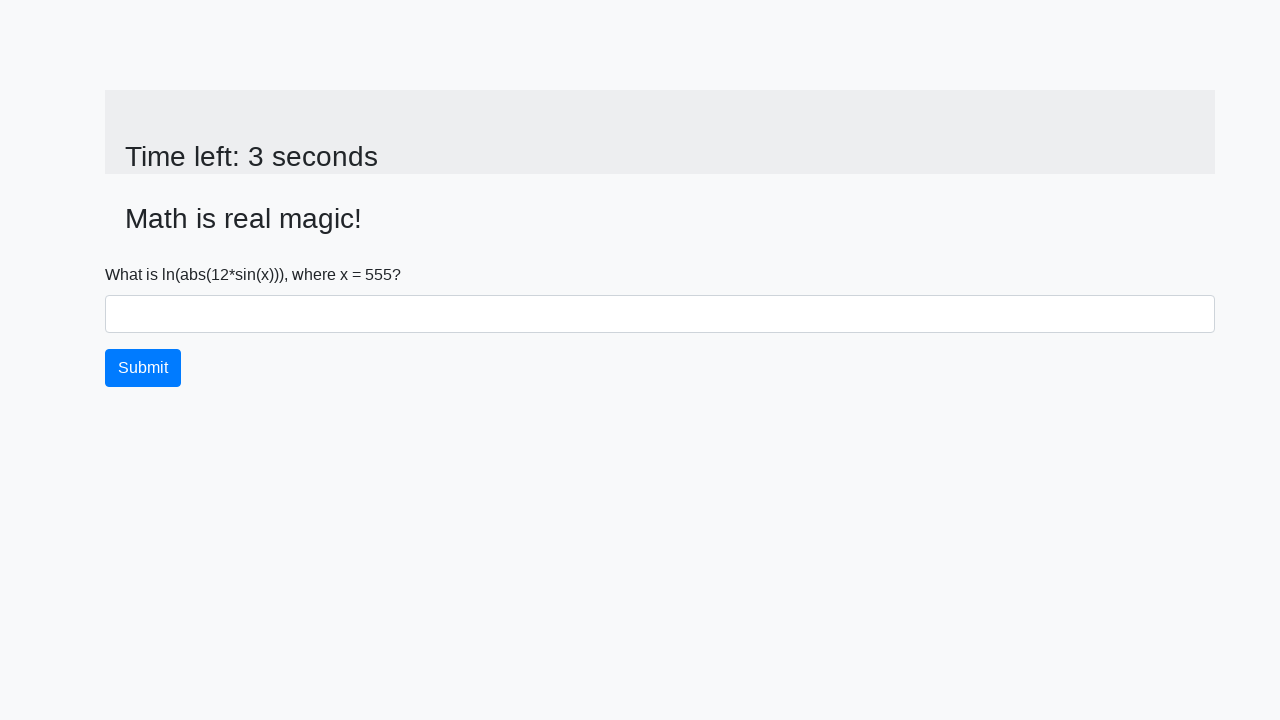

Retrieved value to calculate: 555
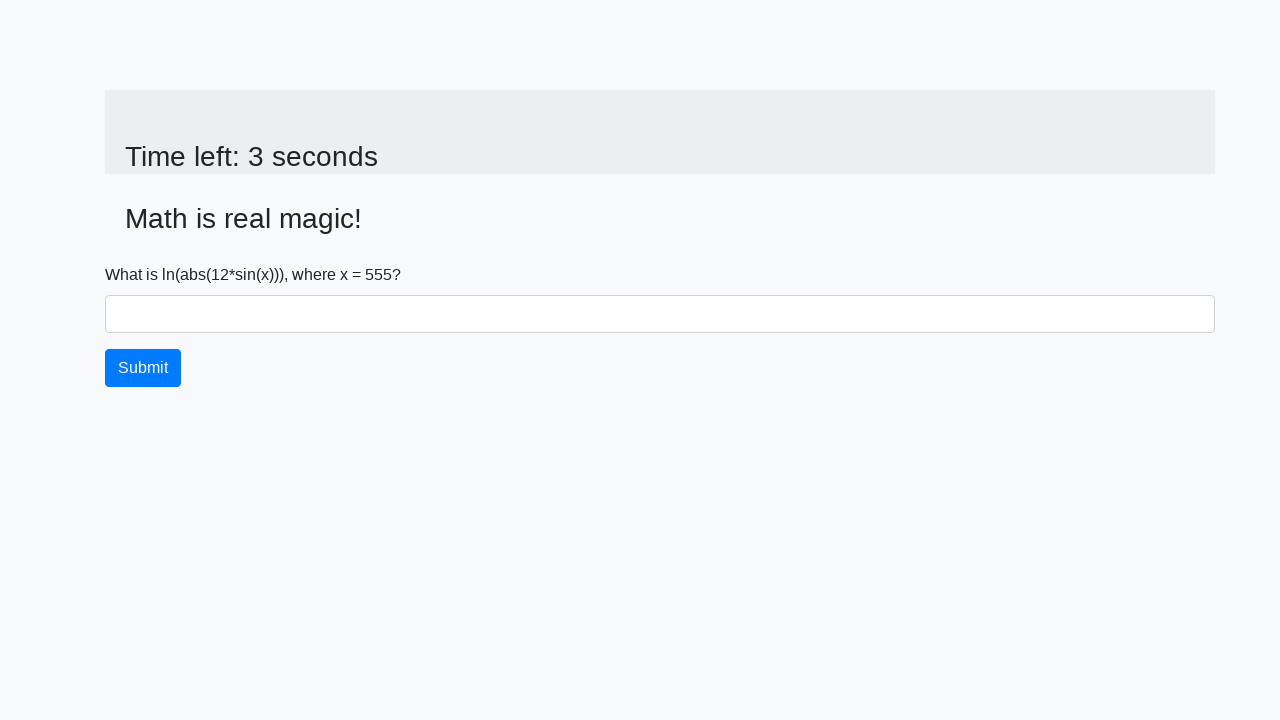

Calculated result: 2.349410598038059
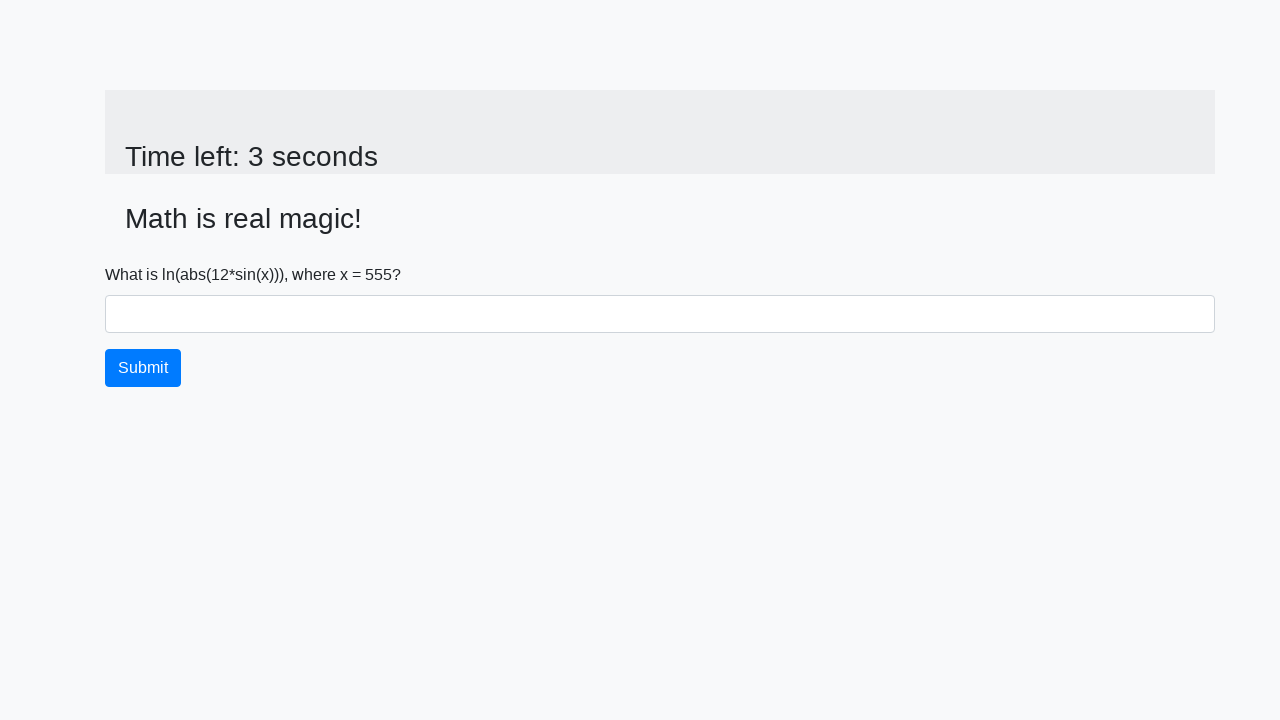

Filled answer field with calculated value: 2.349410598038059 on //*[@id='answer']
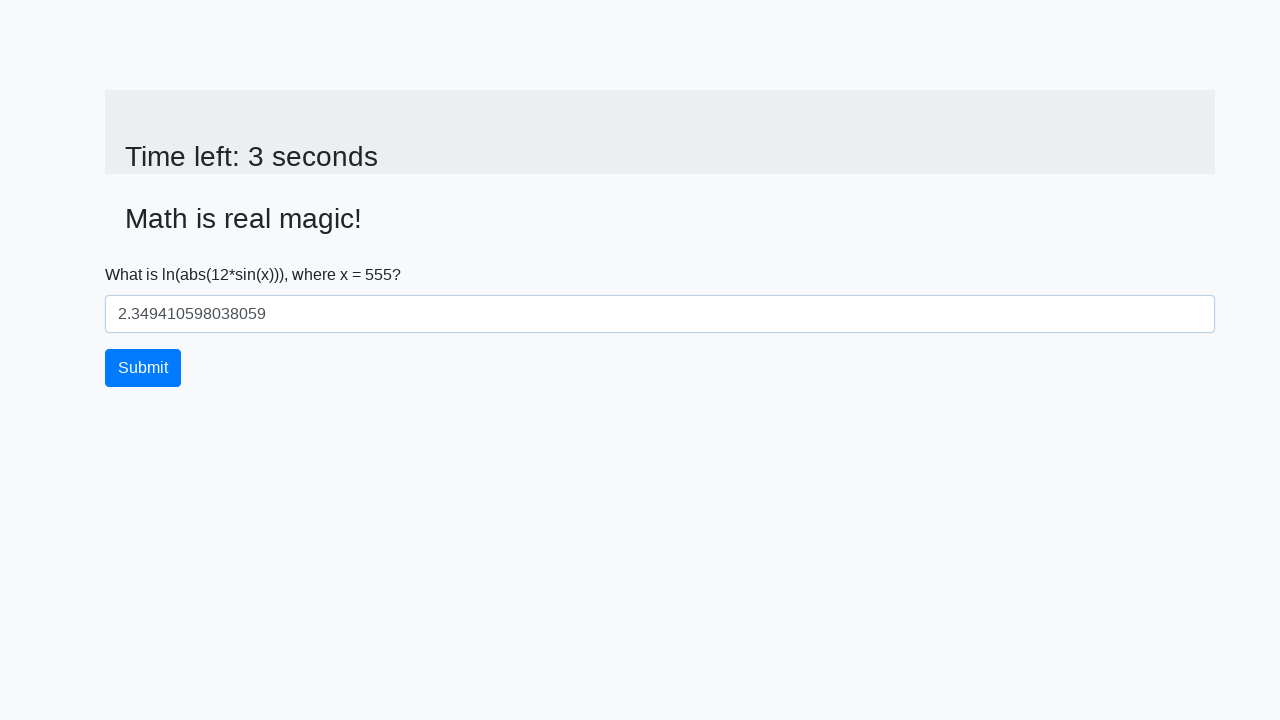

Clicked submit button to submit answer at (143, 368) on button.btn
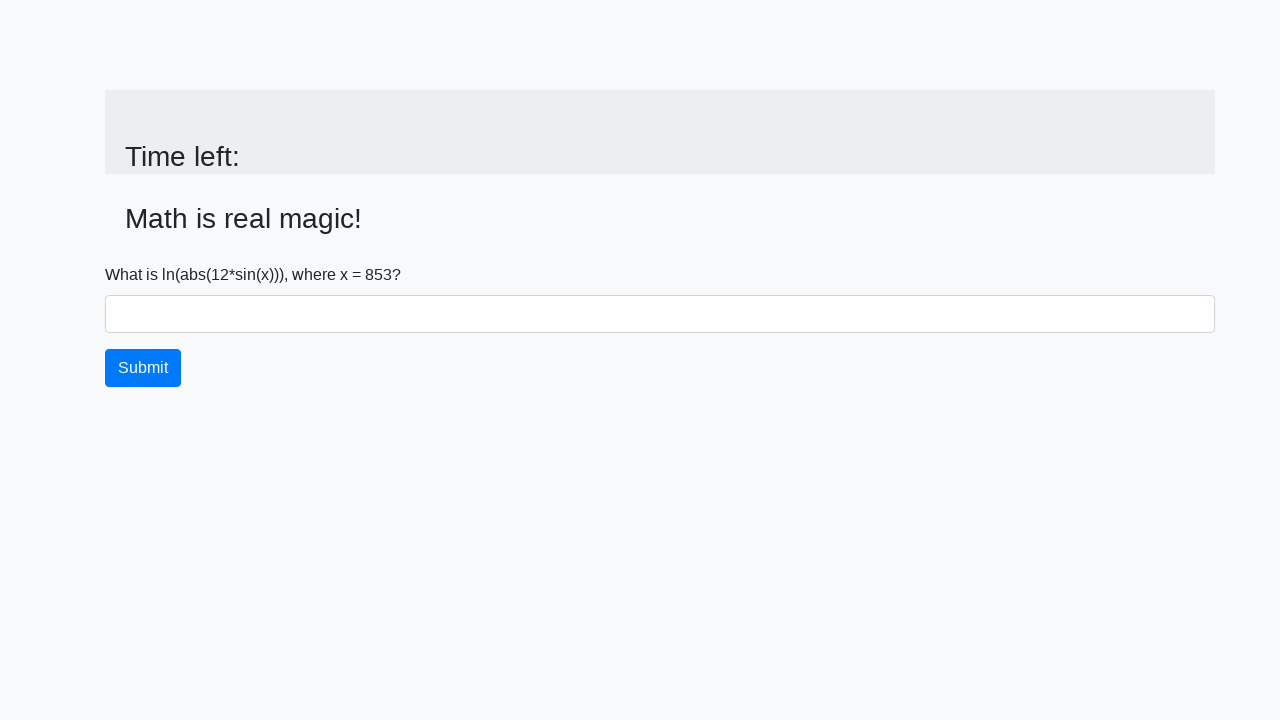

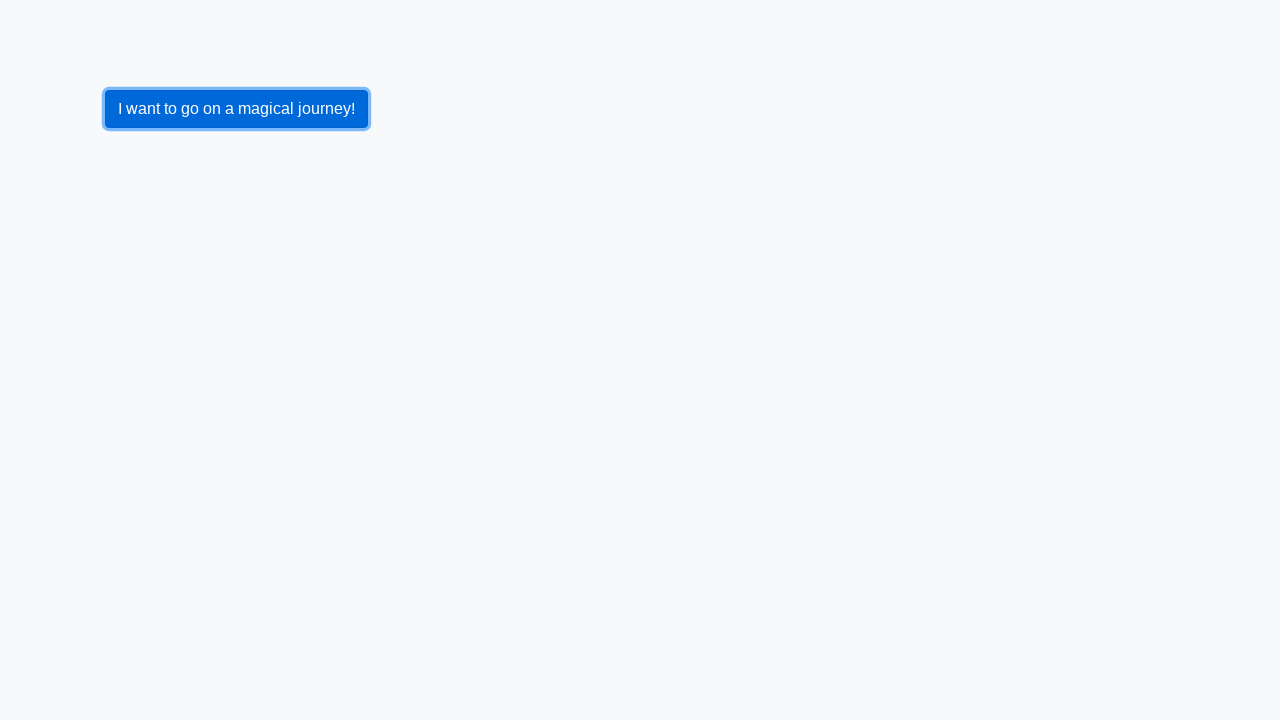